Tests checkbox group handling by finding all checkboxes with the name "Checkbox" and clicking each one to select them

Starting URL: https://echoecho.com/htmlforms09.htm

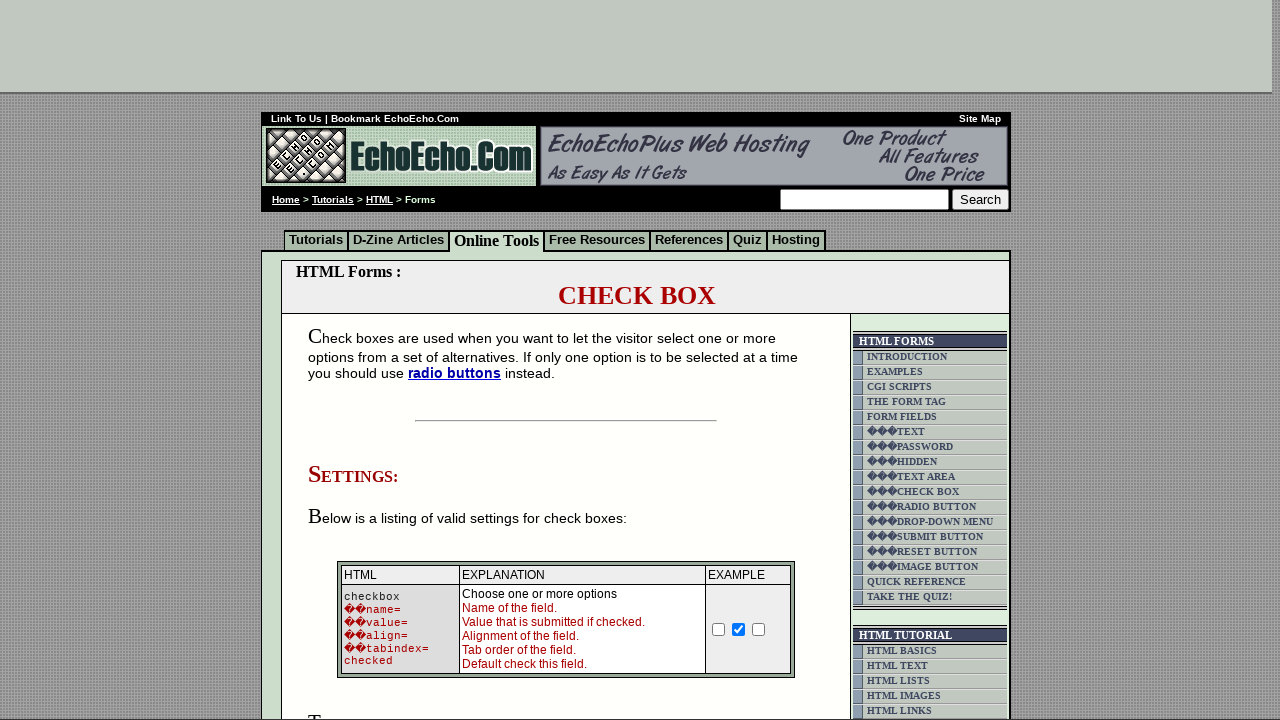

Navigated to HTML forms page
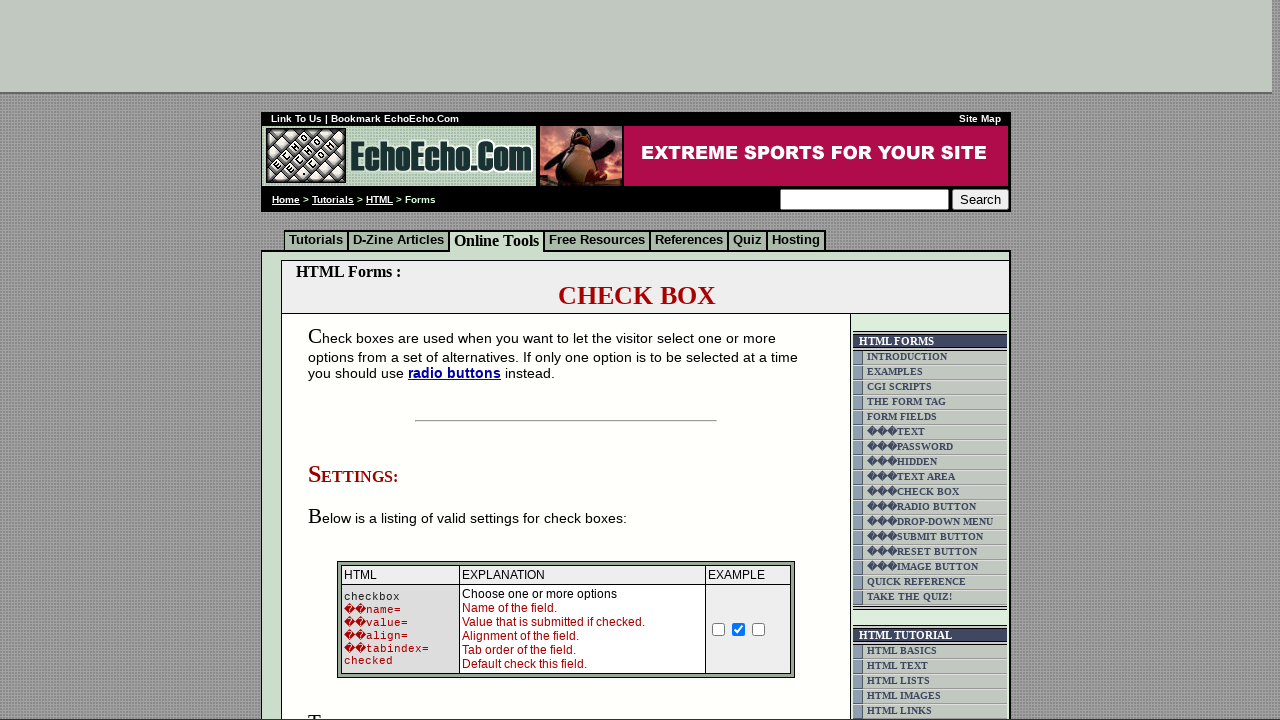

Located all checkboxes with name 'Checkbox'
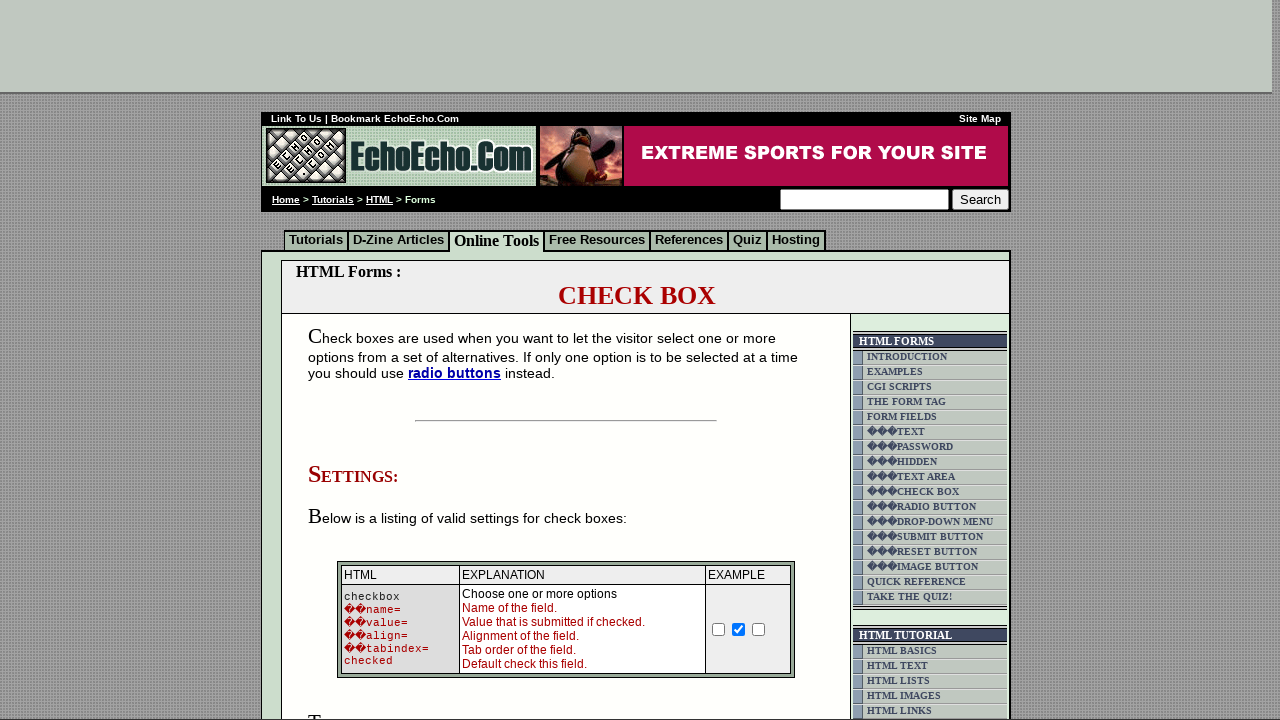

Waited for checkboxes to be present
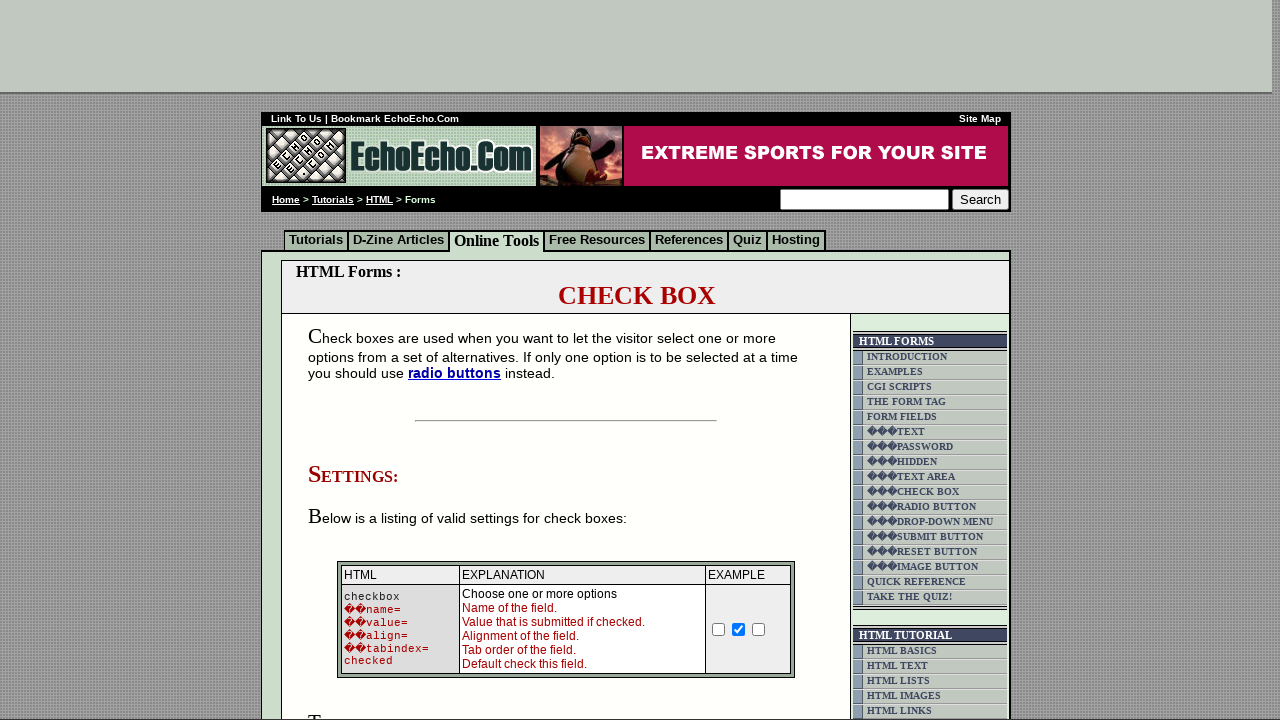

Found 3 checkboxes in the group
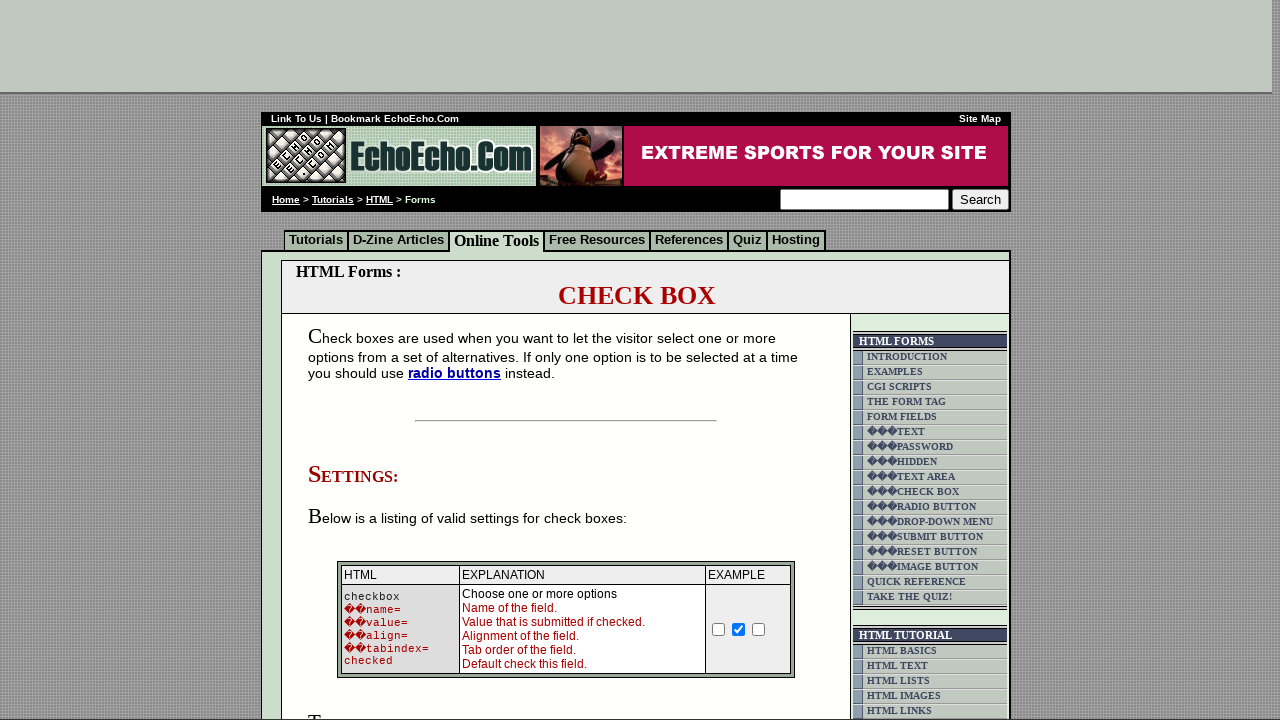

Clicked checkbox 1 of 3 to select it at (719, 629) on [name='Checkbox'] >> nth=0
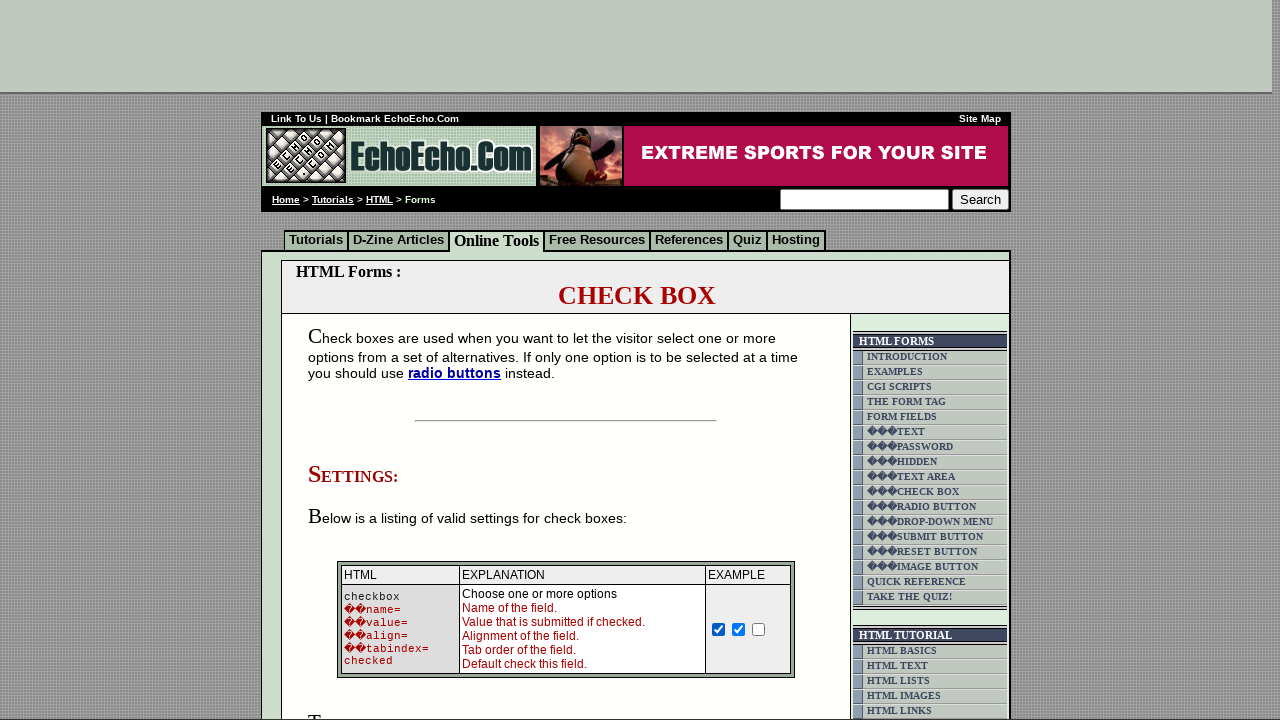

Clicked checkbox 2 of 3 to select it at (739, 629) on [name='Checkbox'] >> nth=1
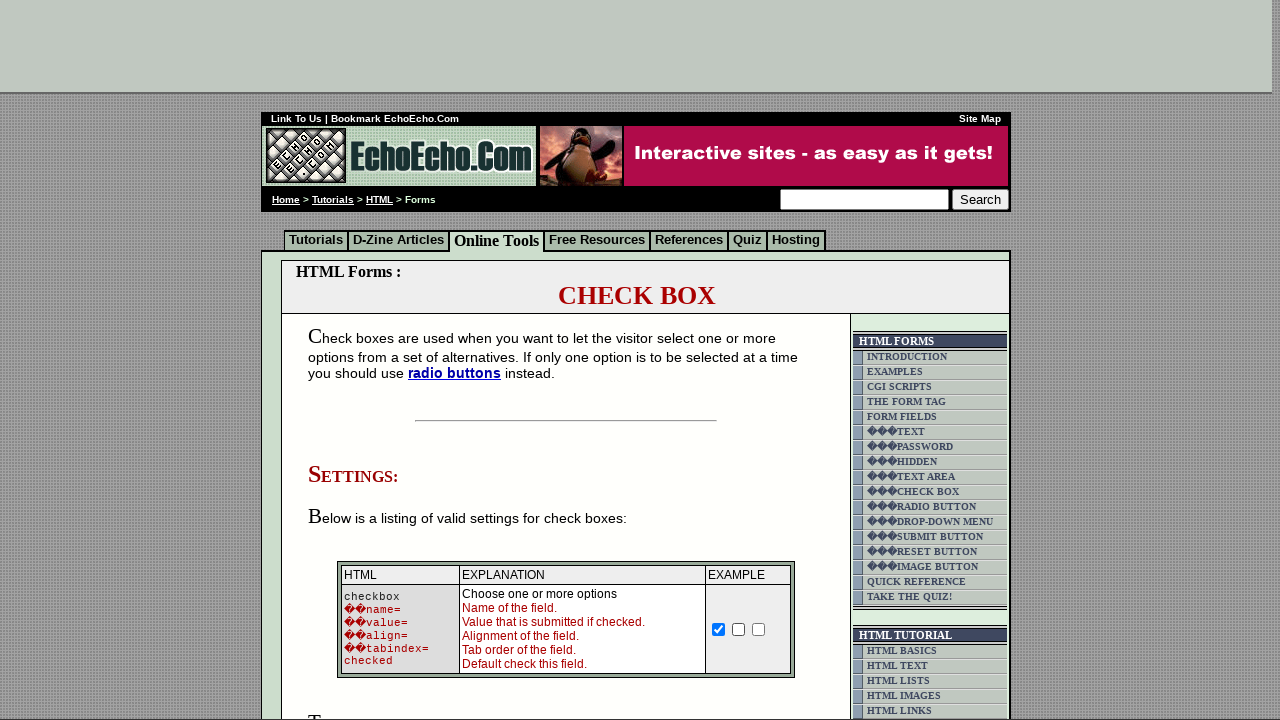

Clicked checkbox 3 of 3 to select it at (759, 629) on [name='Checkbox'] >> nth=2
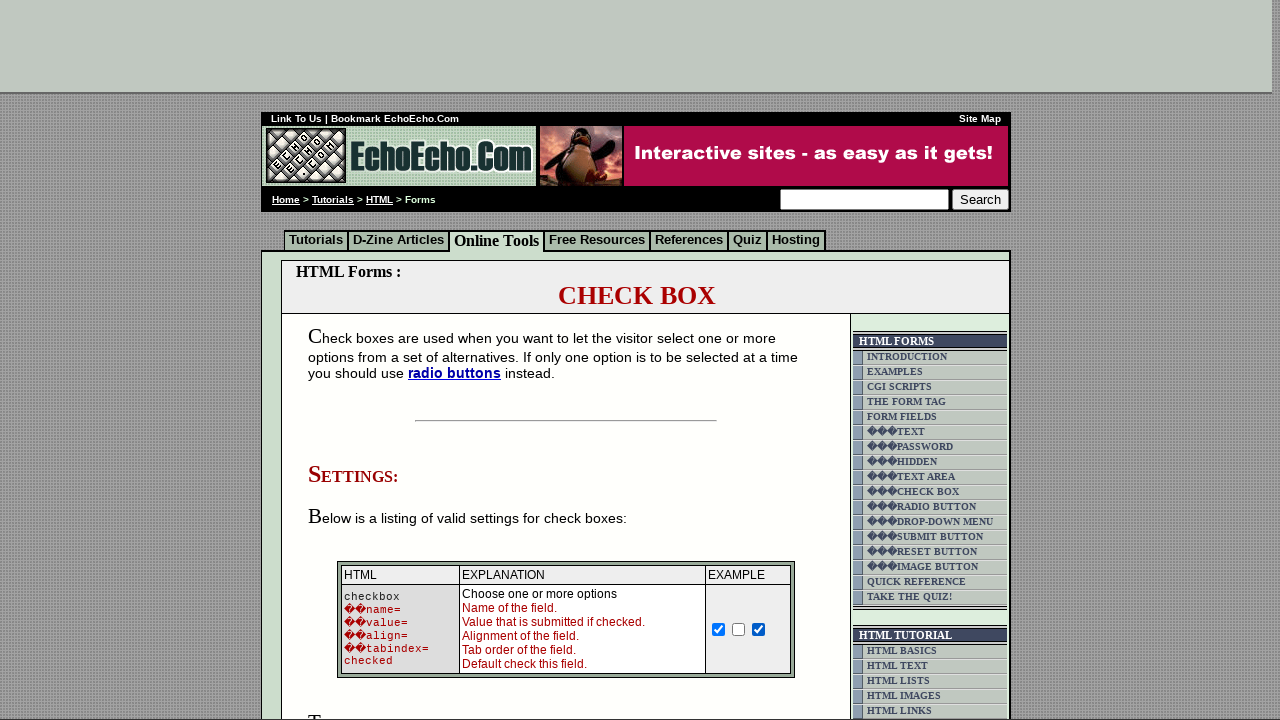

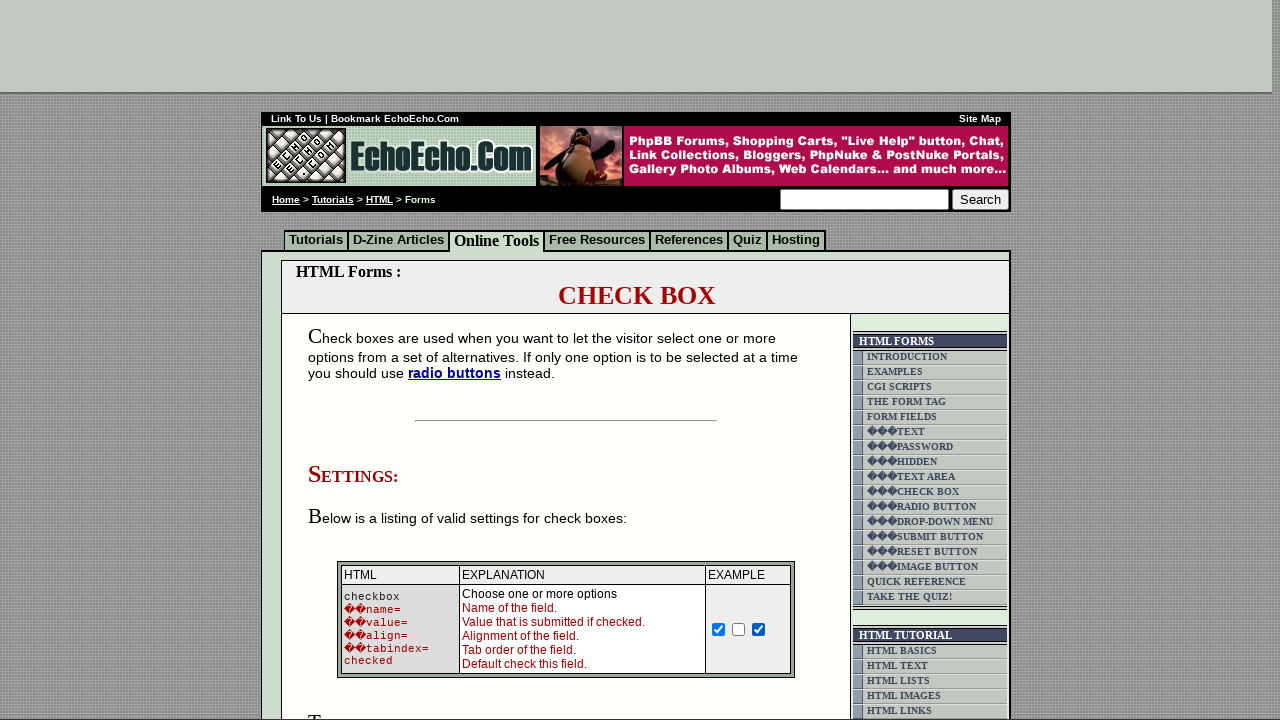